Tests prompt alert behavior by clicking a button that triggers a prompt dialog and accepting it with a text input value.

Starting URL: https://testautomationpractice.blogspot.com/

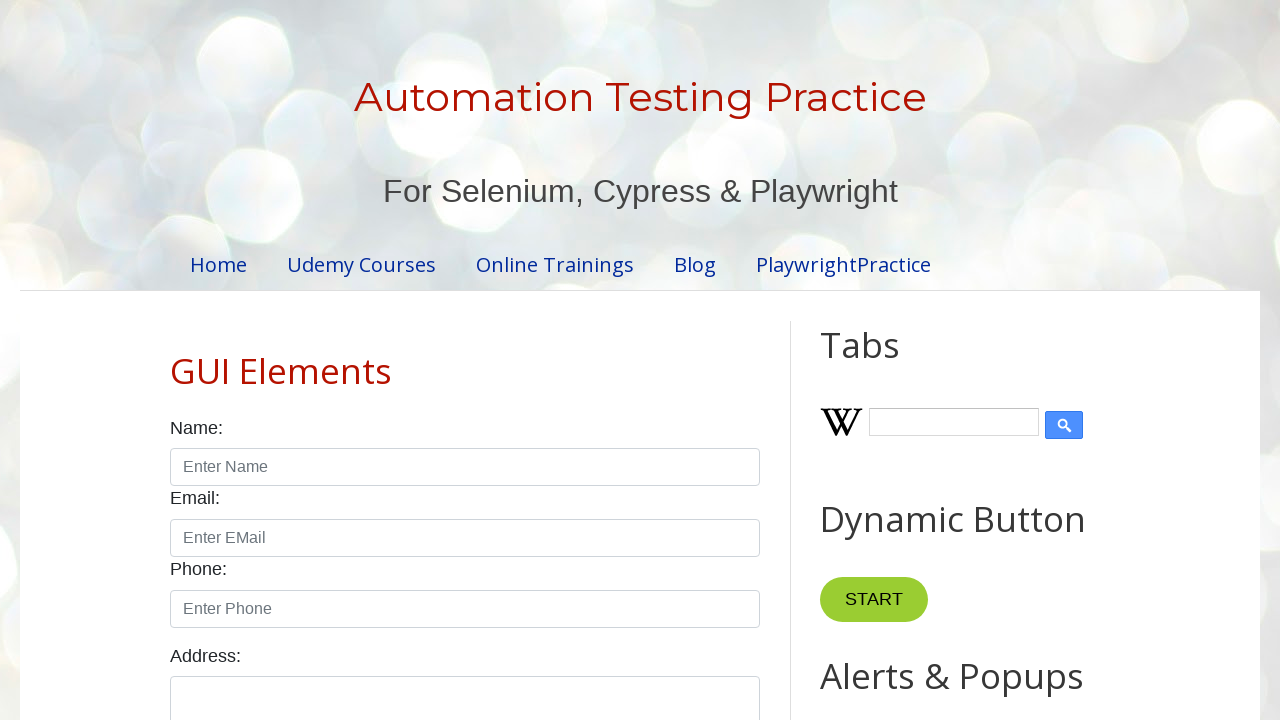

Set up dialog handler to accept prompt alerts with text input 'Sachin'
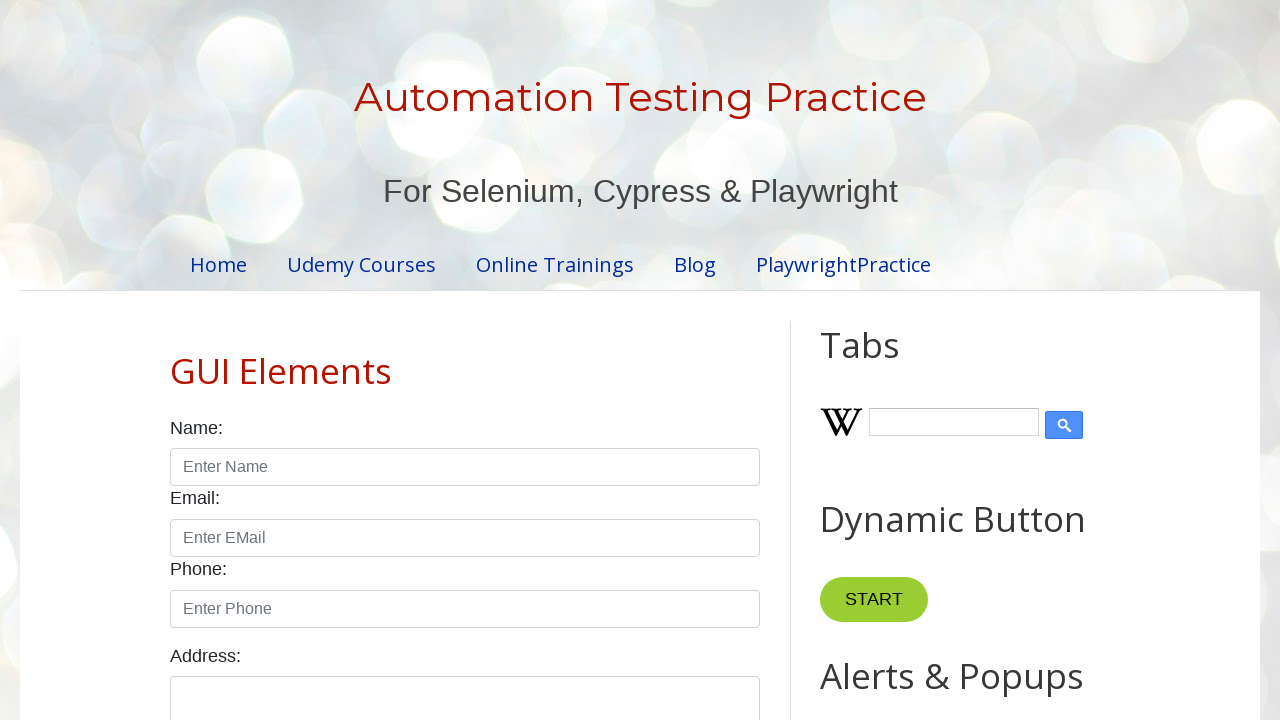

Clicked prompt button to trigger prompt alert at (890, 360) on xpath=//button[@id='promptBtn']
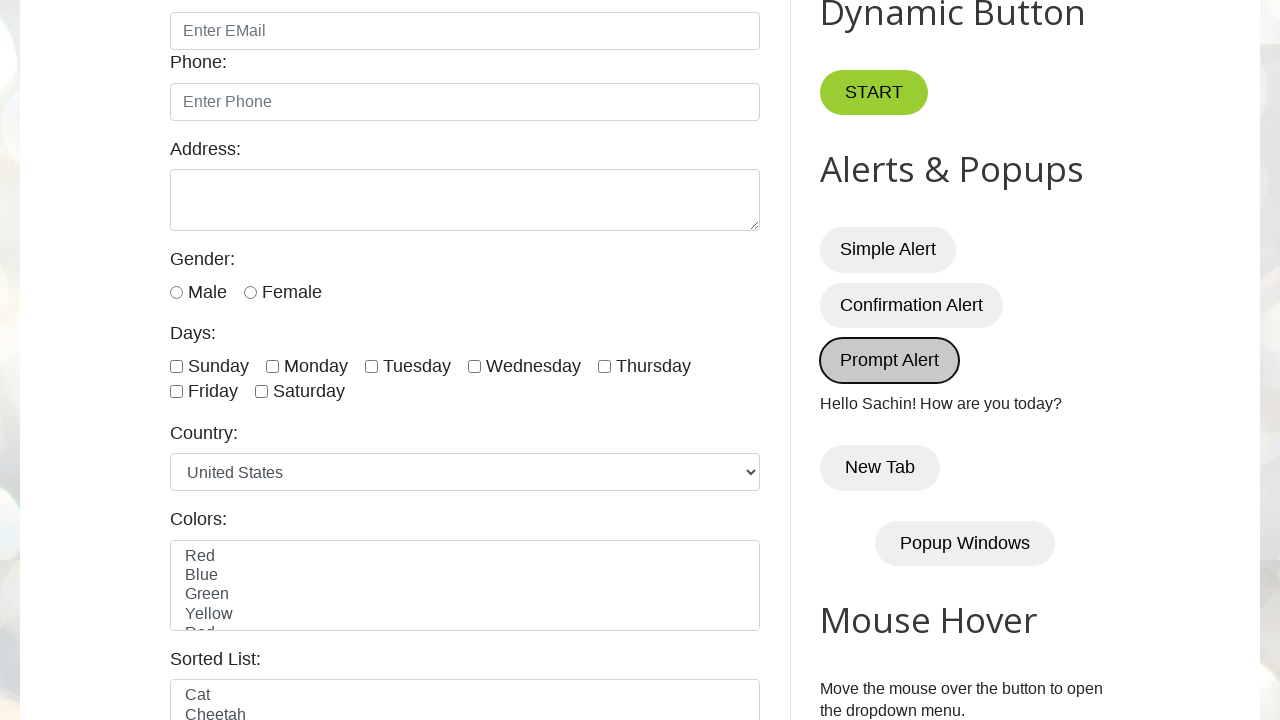

Waited for dialog interaction to complete
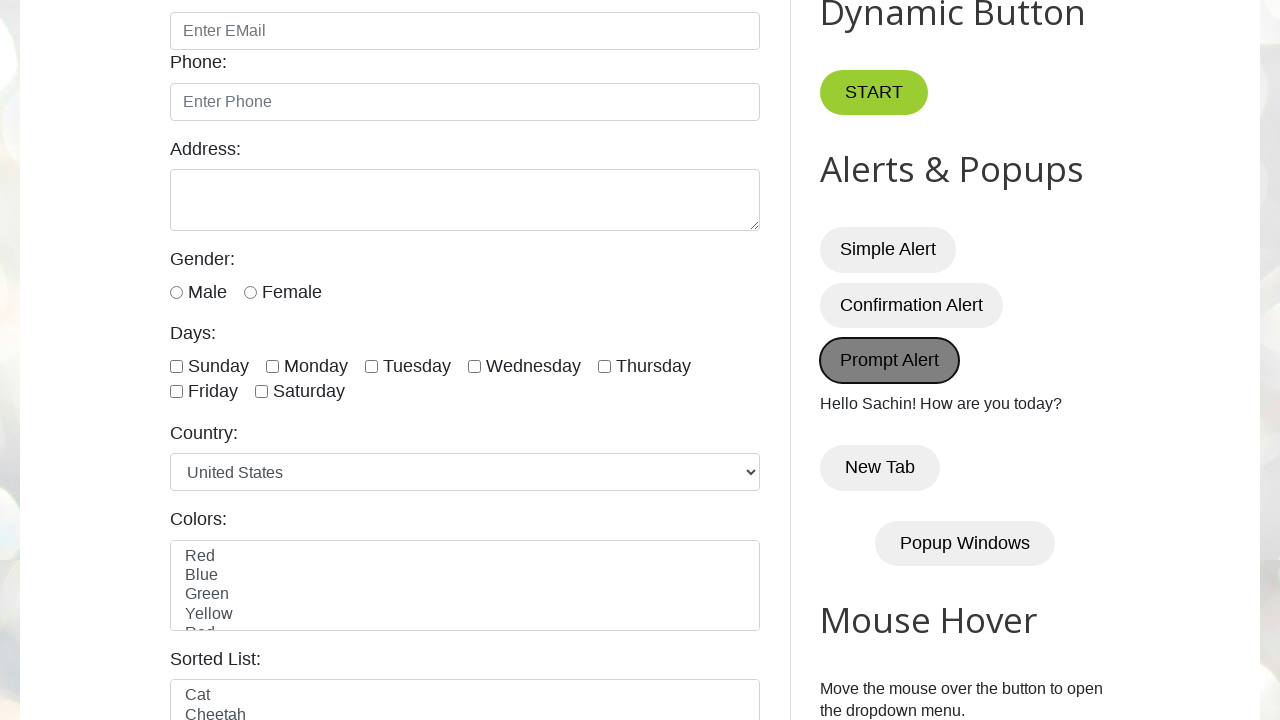

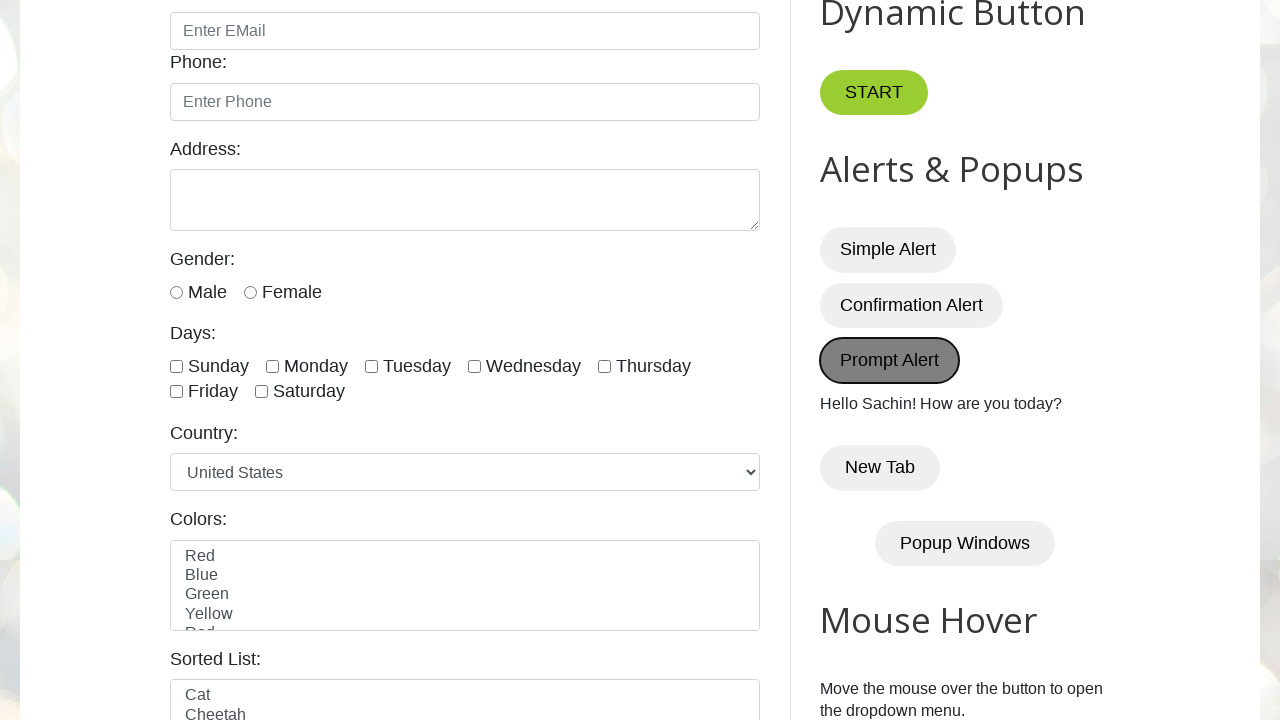